Tests clicking the timer alert button which triggers an alert after a delay, then accepts it

Starting URL: https://demoqa.com/alerts

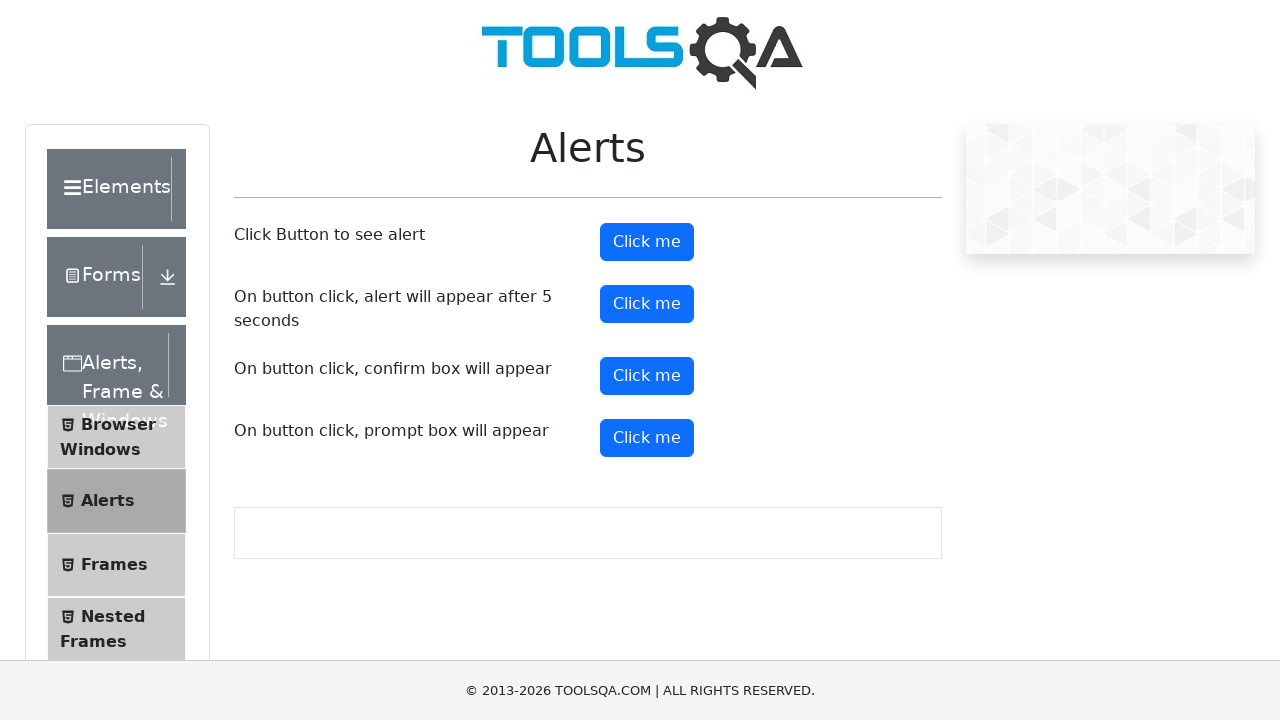

Set up dialog handler to automatically accept alerts
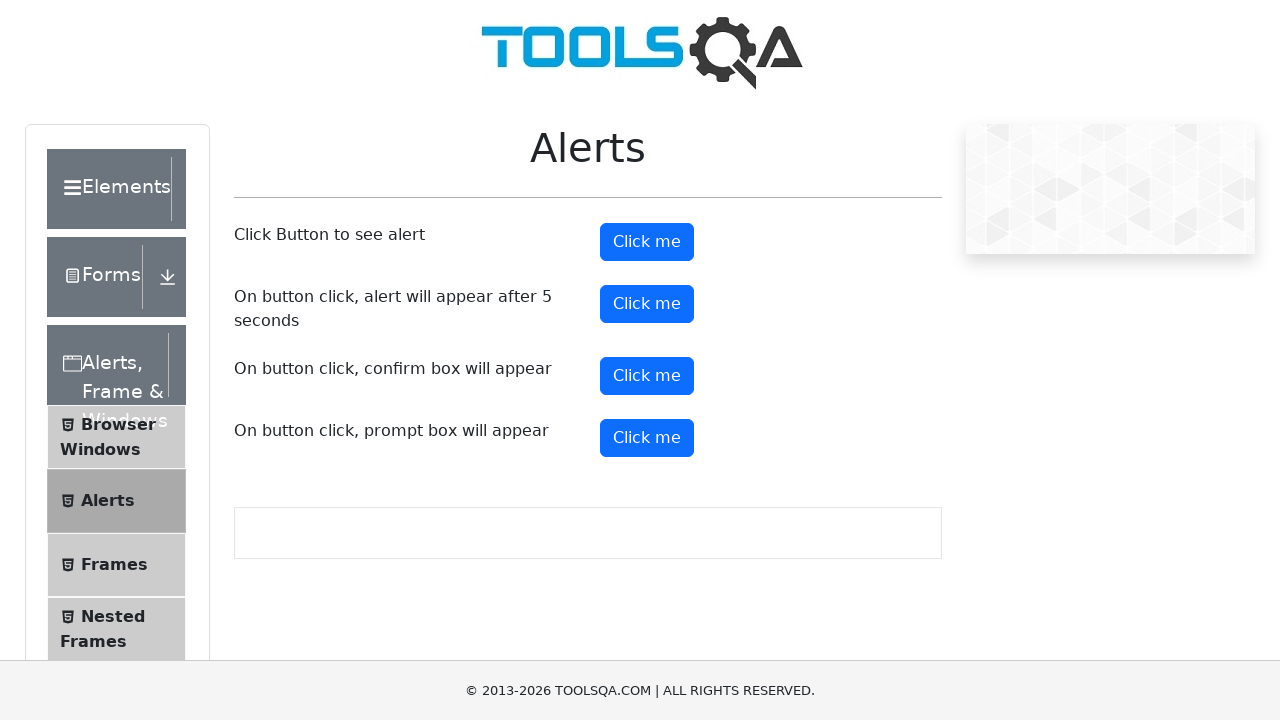

Clicked the timer alert button which triggers alert after 5 seconds delay at (647, 304) on #timerAlertButton
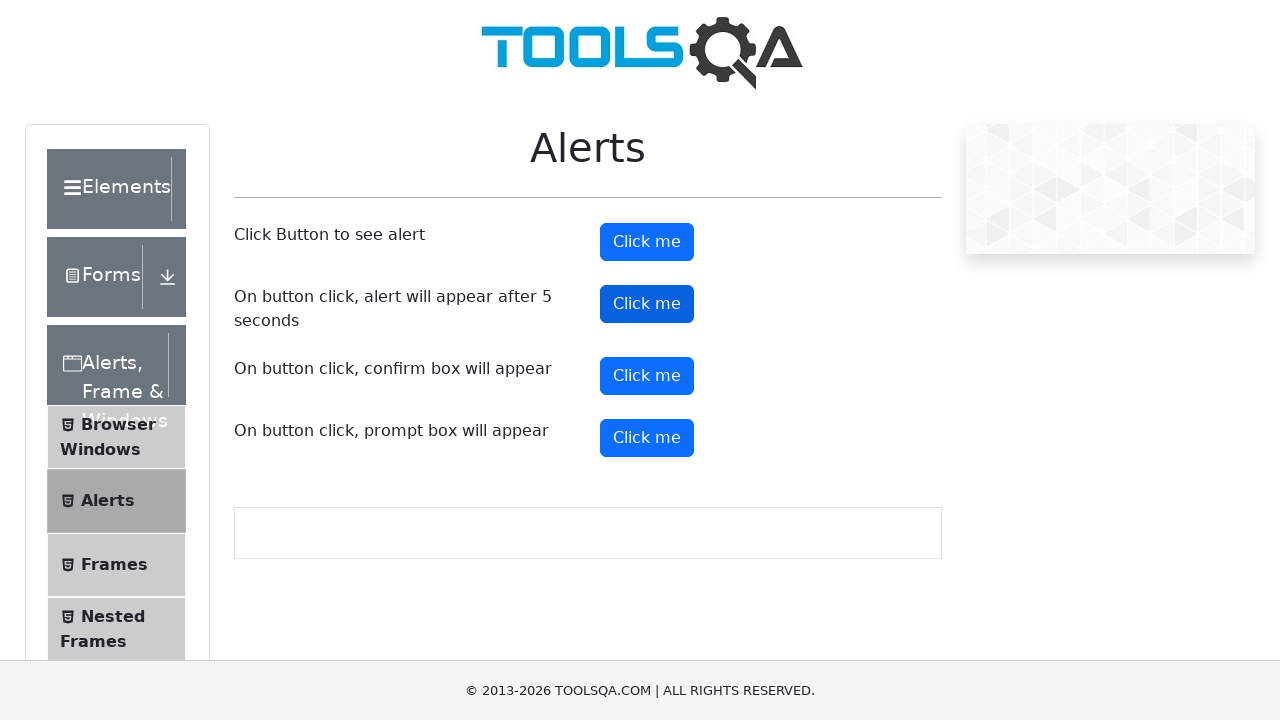

Waited 6 seconds for alert to appear and be accepted
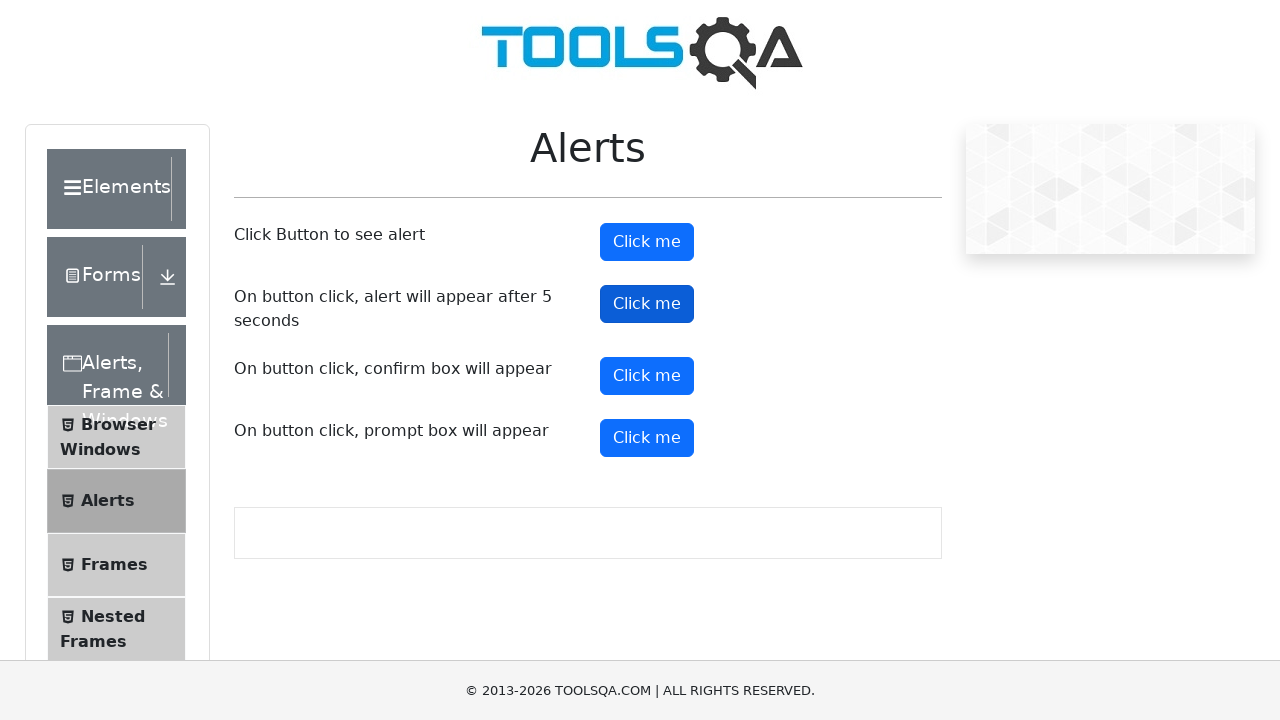

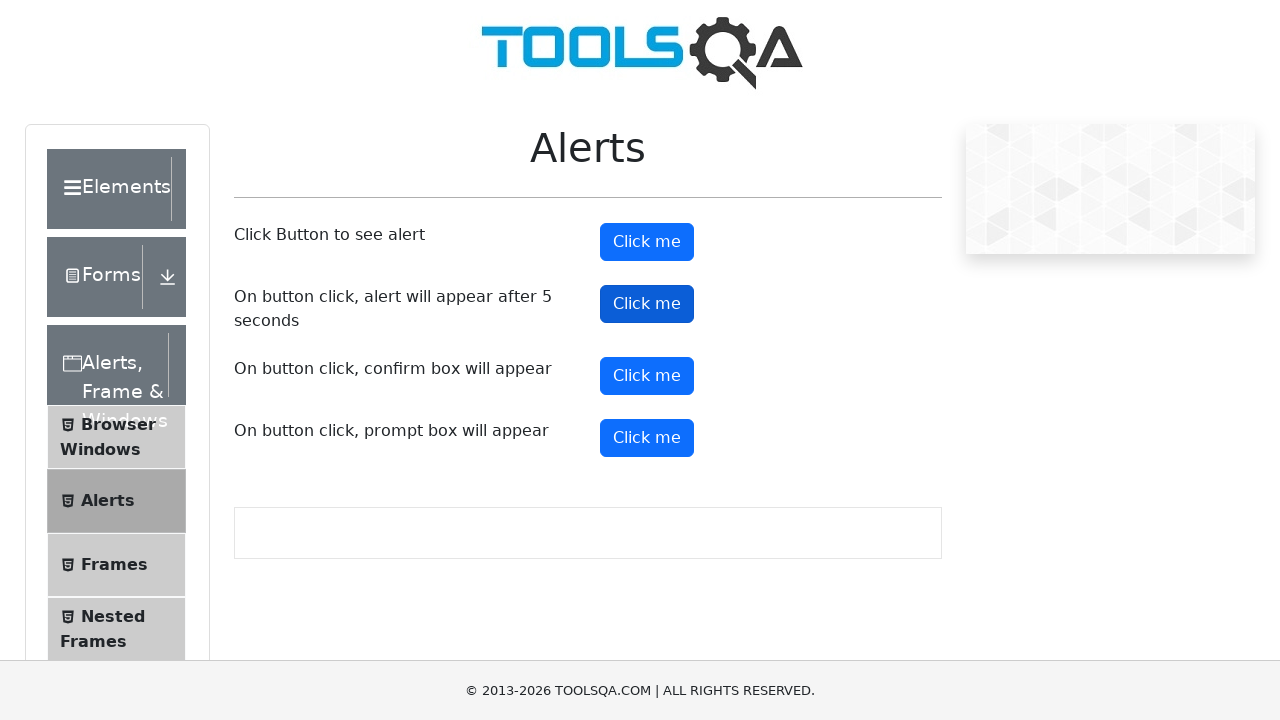